Tests the search functionality on python.org by entering "pycon" as a search query and submitting the form to verify search results are returned.

Starting URL: https://www.python.org

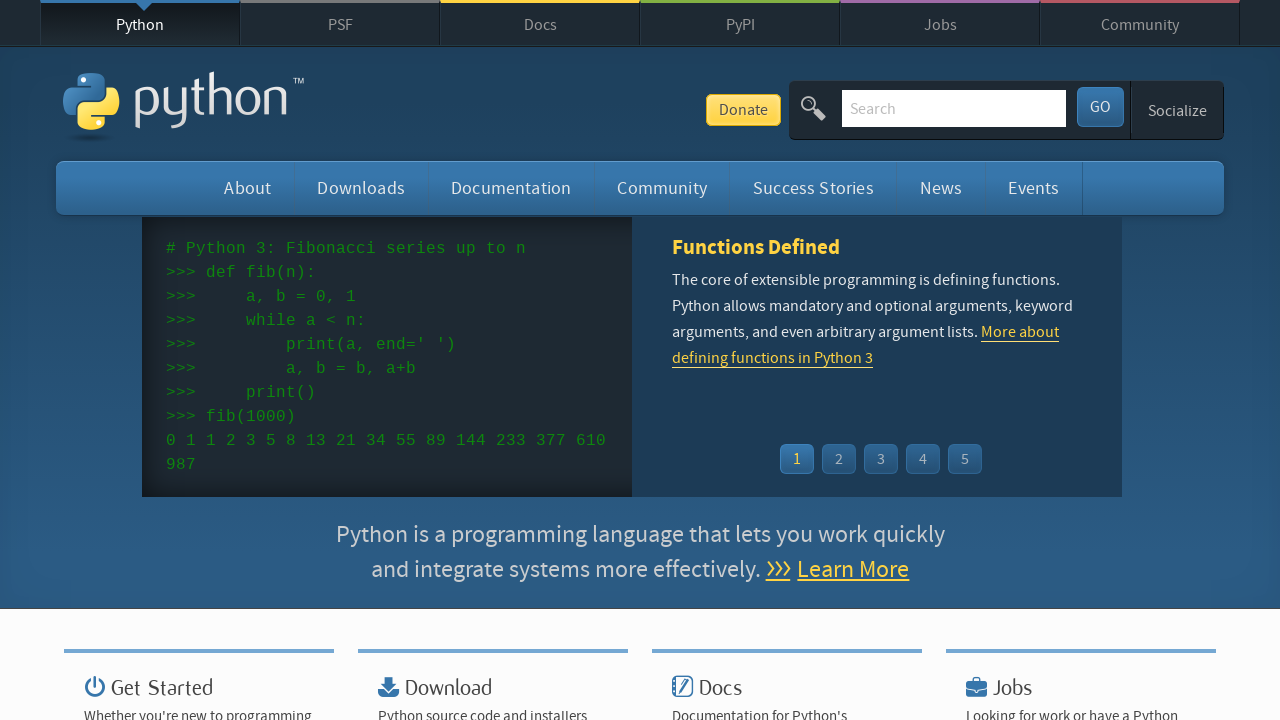

Filled search box with 'pycon' on input[name='q']
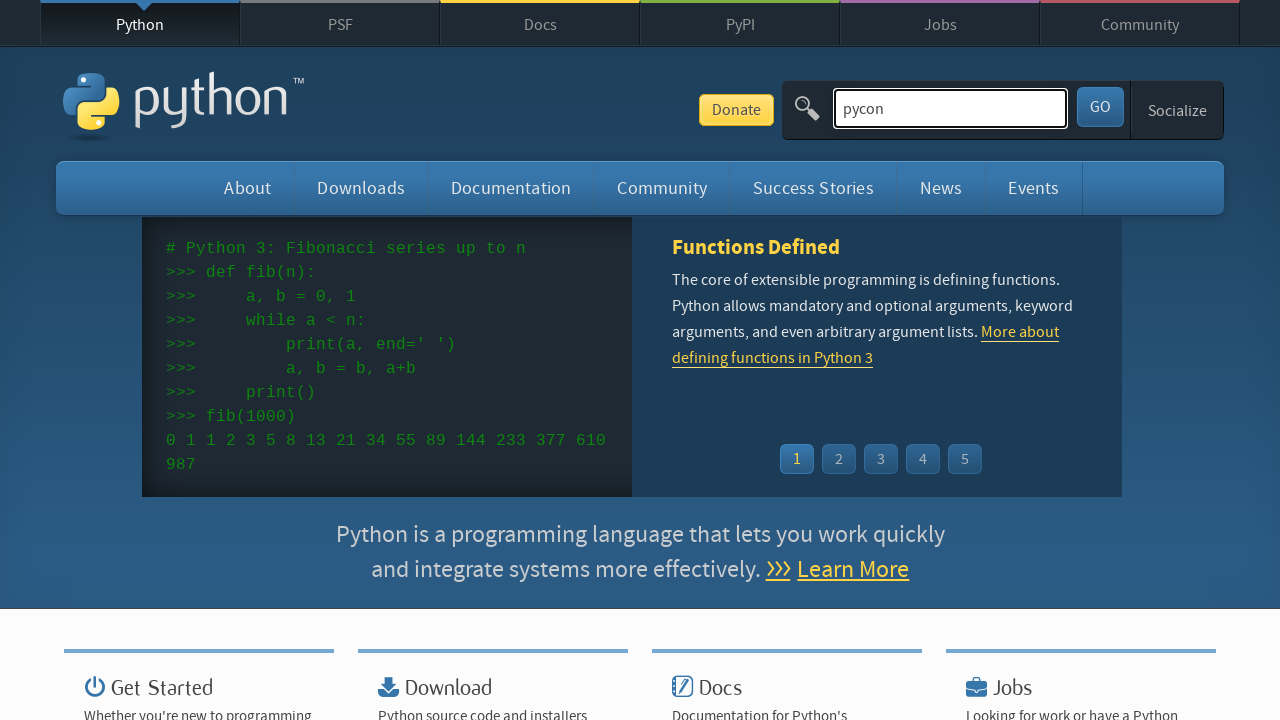

Pressed Enter to submit search query on input[name='q']
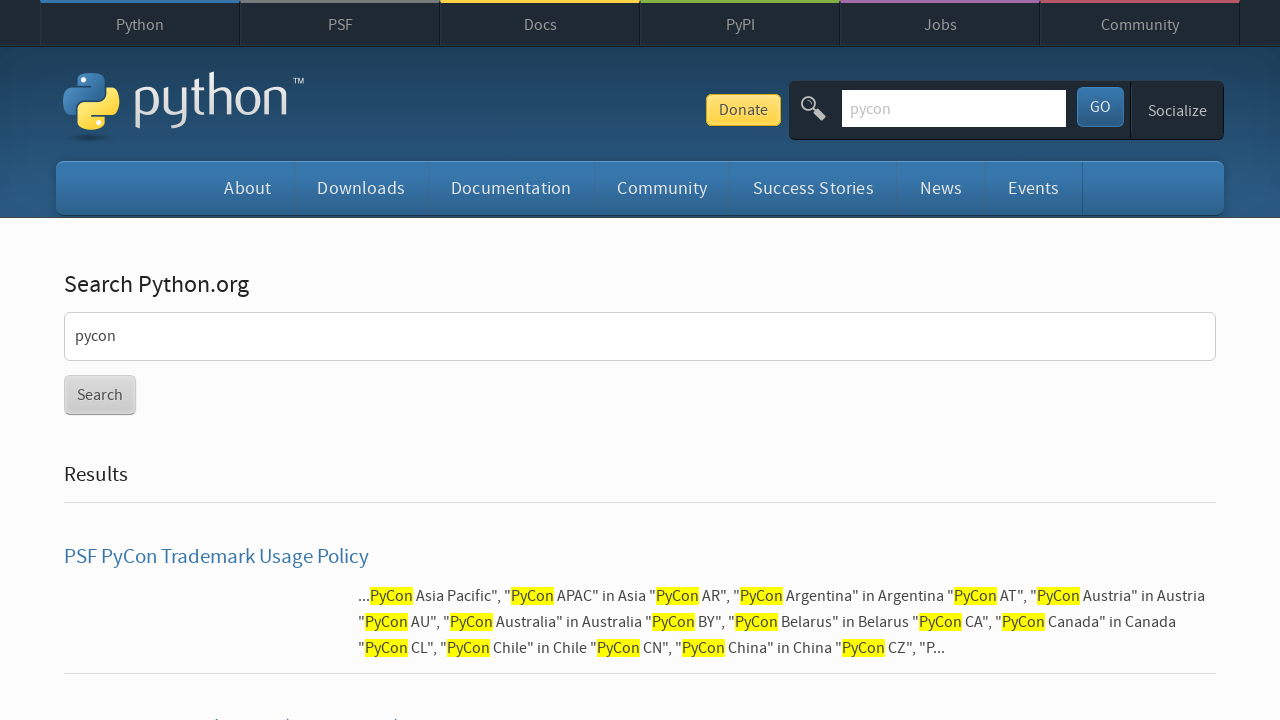

Search results loaded and network idle
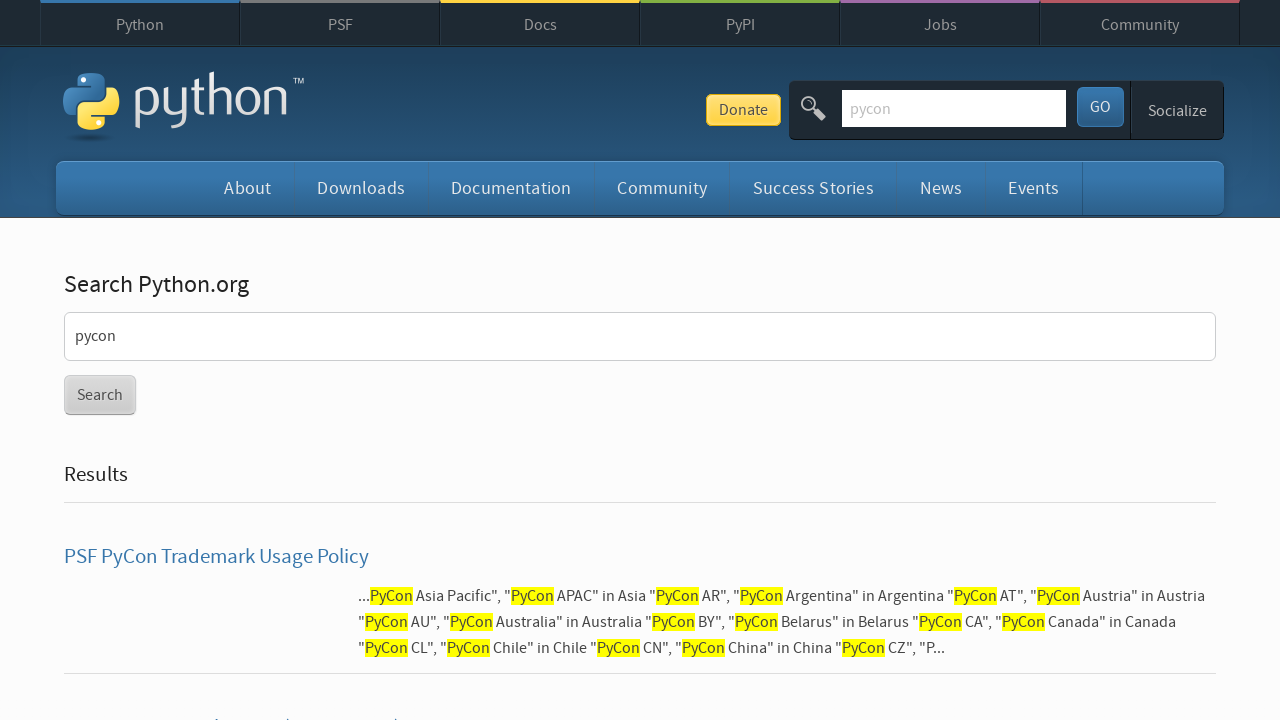

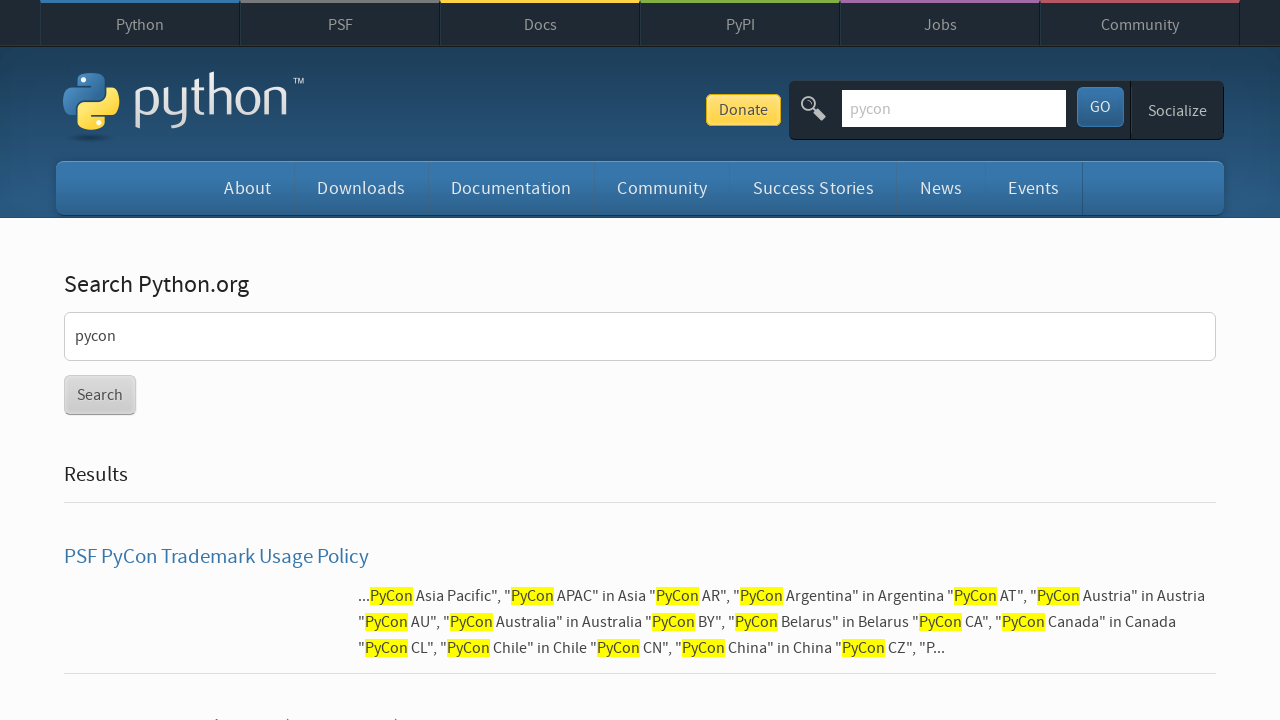